Tests that the registration form shows validation error when confirmation password doesn't match

Starting URL: https://alada.vn/tai-khoan/dang-ky.html

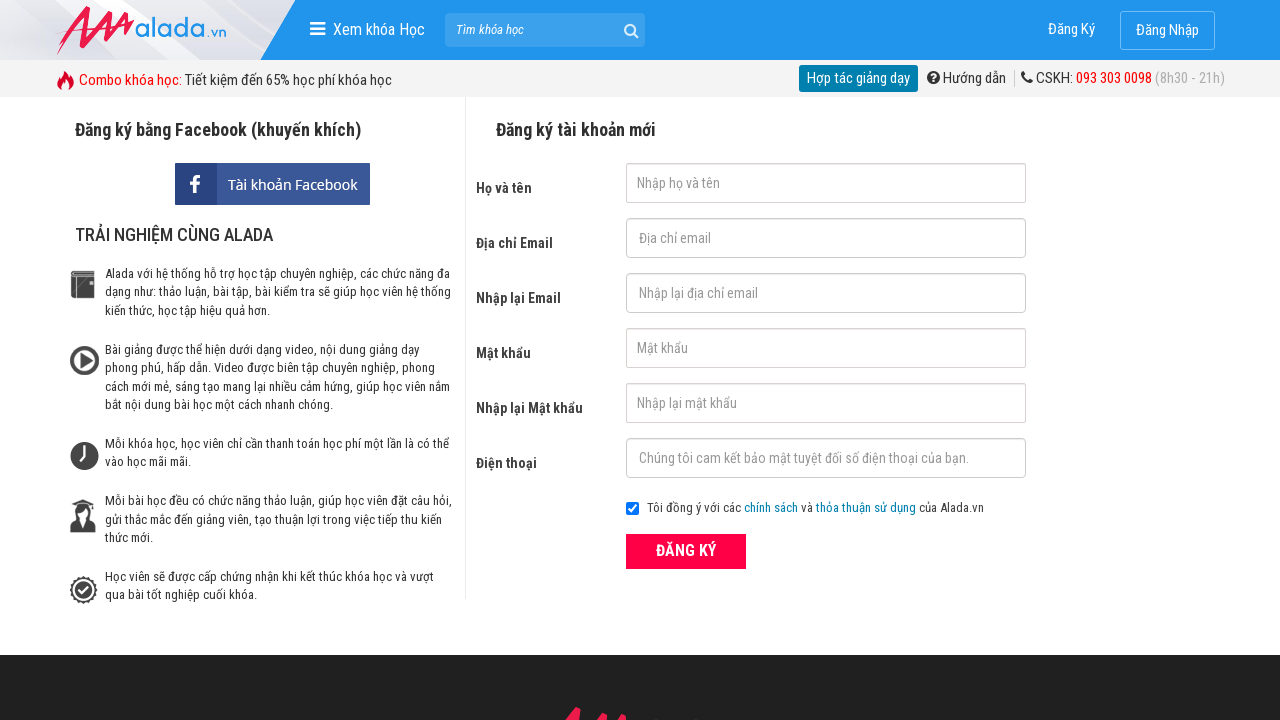

Navigated to registration page
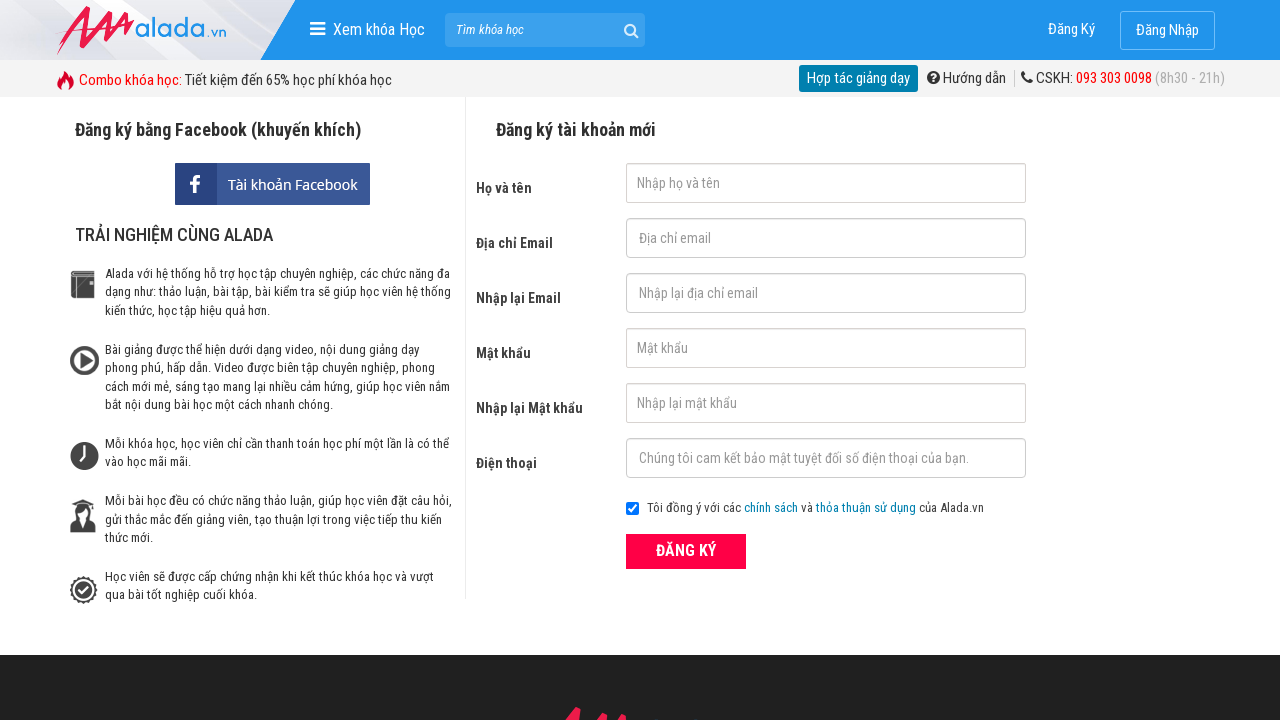

Filled confirmation password field with '123456' on #txtCPassword
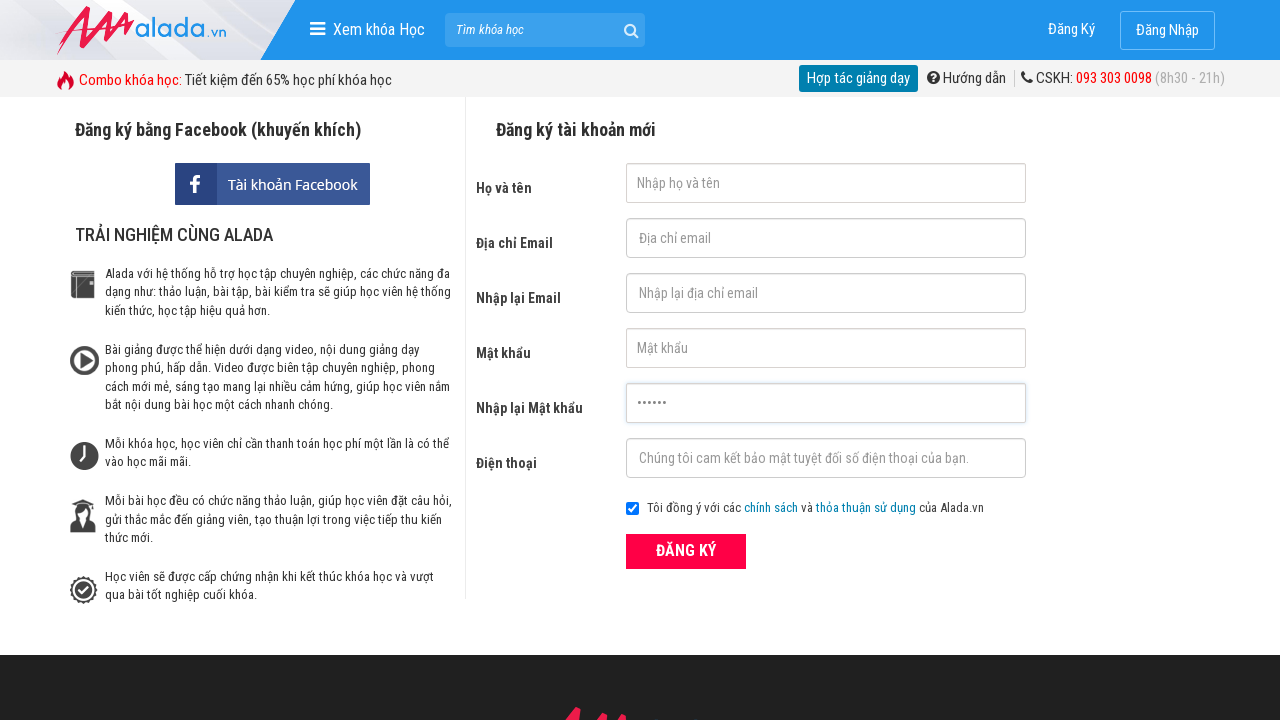

Clicked register button to submit form at (686, 551) on xpath=//button[text()='ĐĂNG KÝ' and @type='submit']
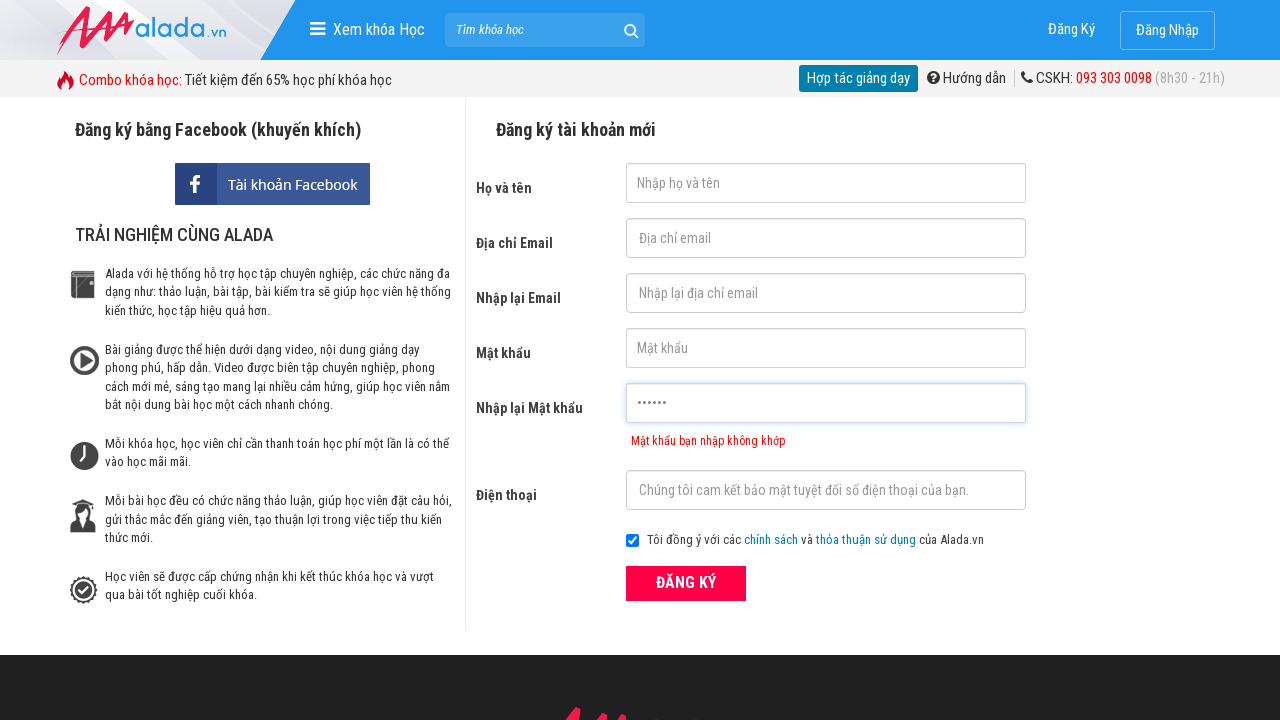

Confirmation password validation error appeared
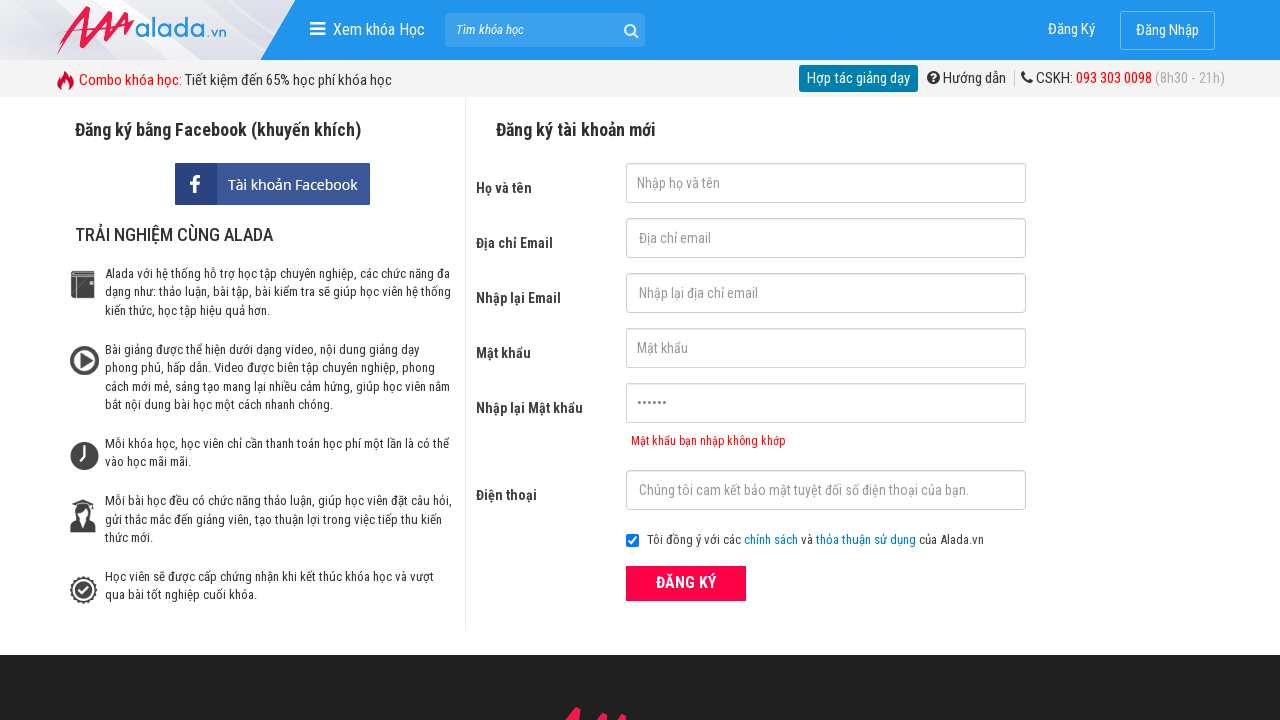

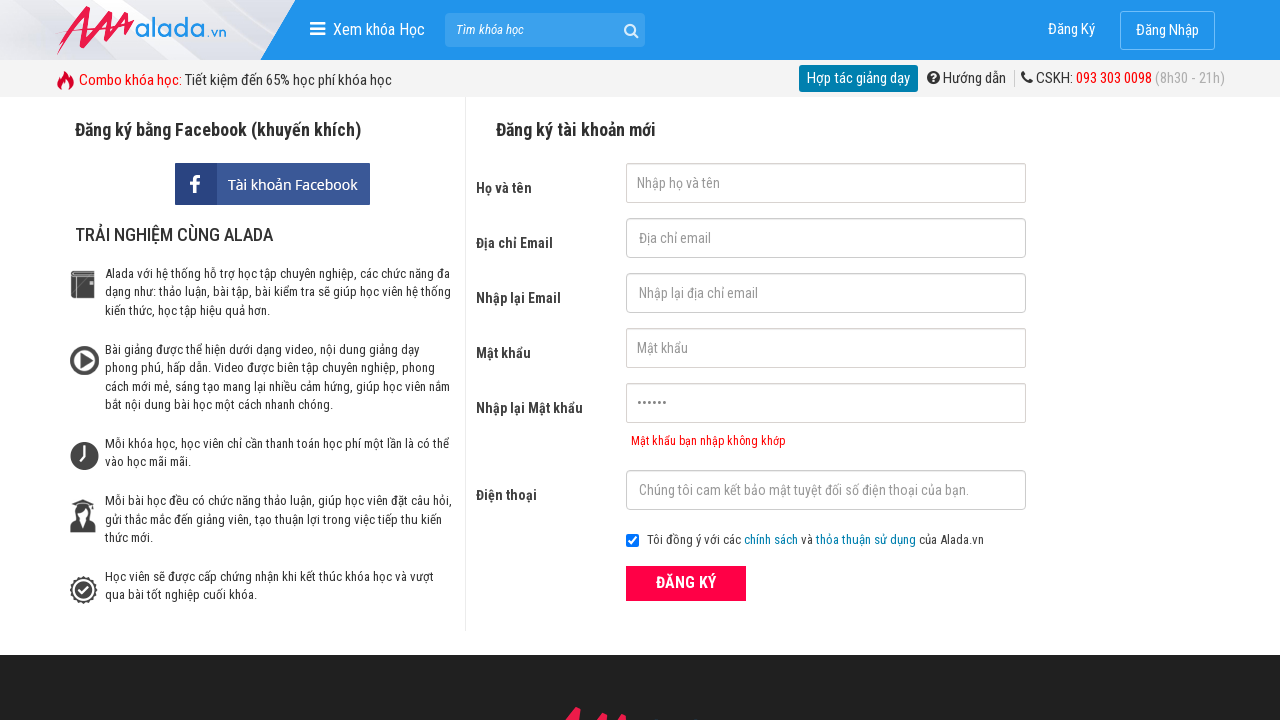